Navigates to a pricing comparison page and verifies that price elements are displayed, including both original (strikethrough) and discounted prices.

Starting URL: https://supsystic.com/example/comparison-example/

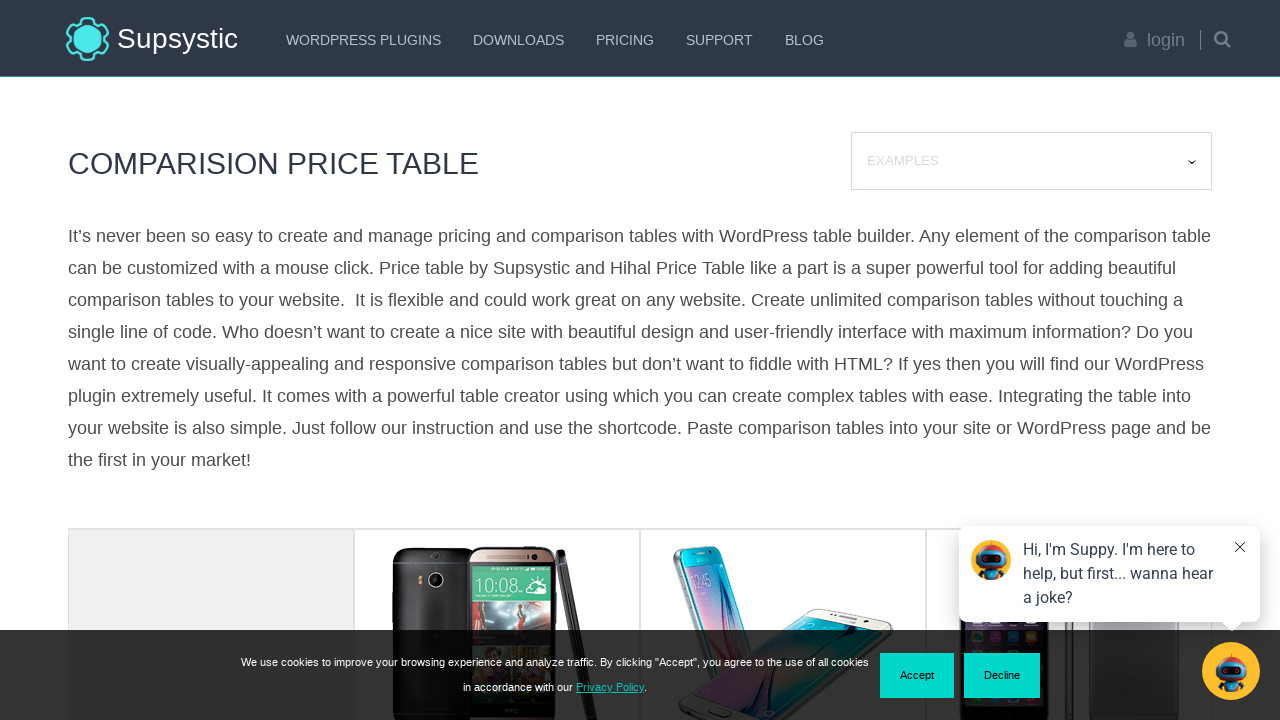

Navigated to pricing comparison page
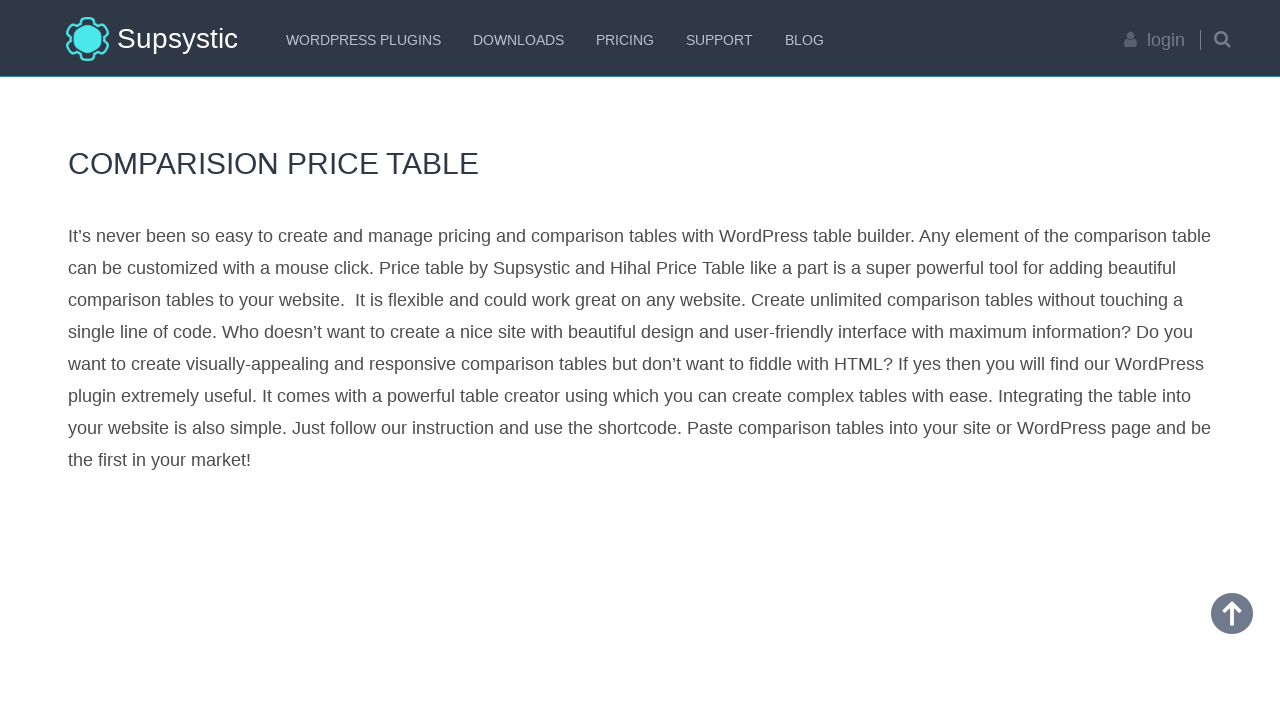

Price comparison table loaded
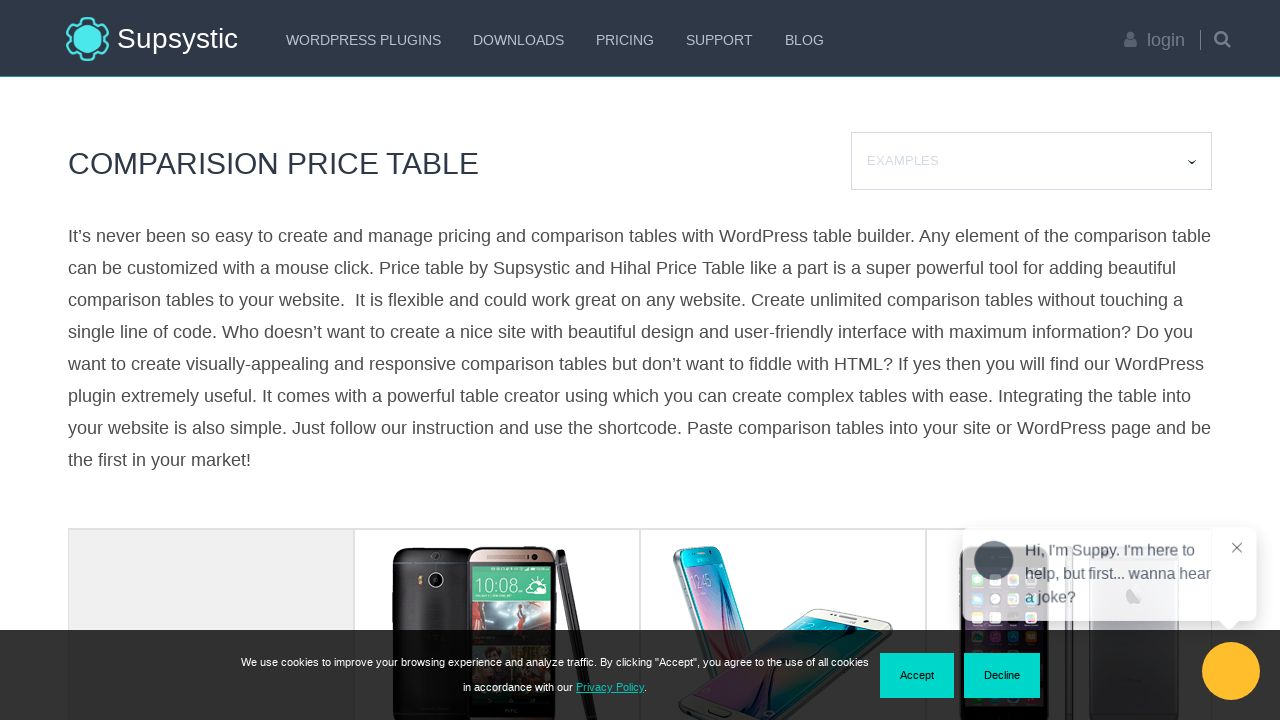

Original strikethrough price element displayed
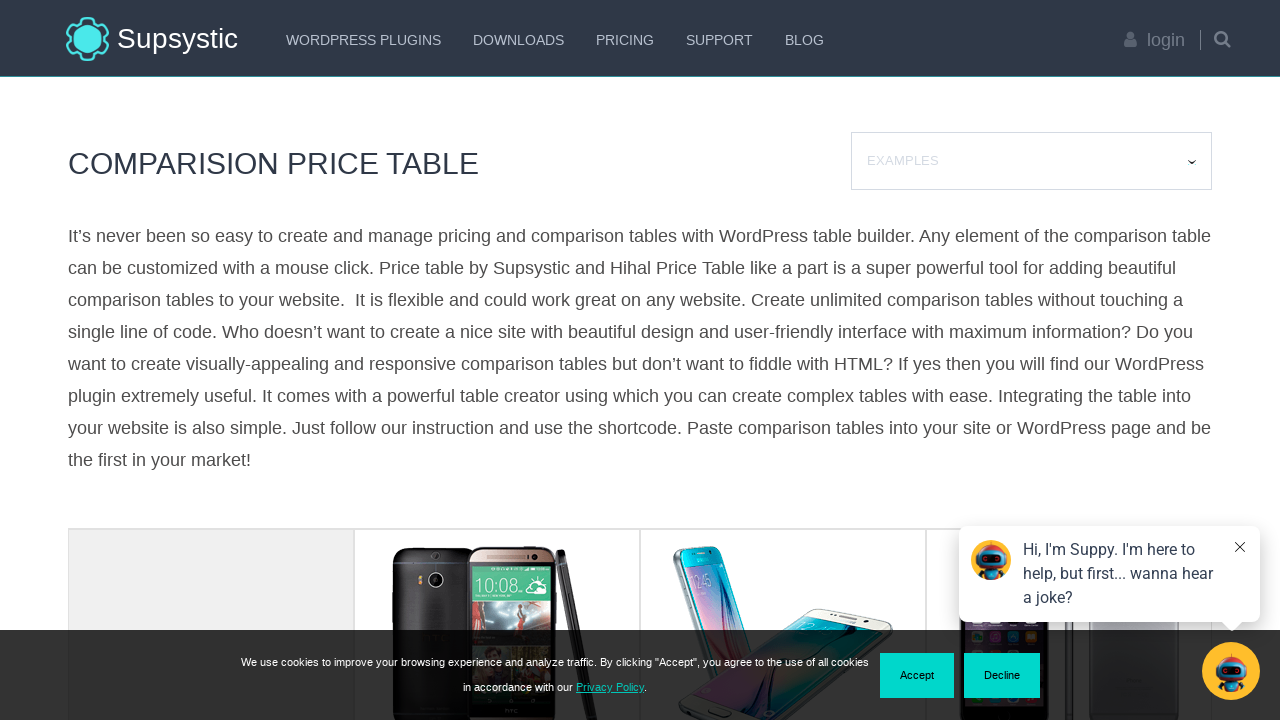

Discounted current price element displayed
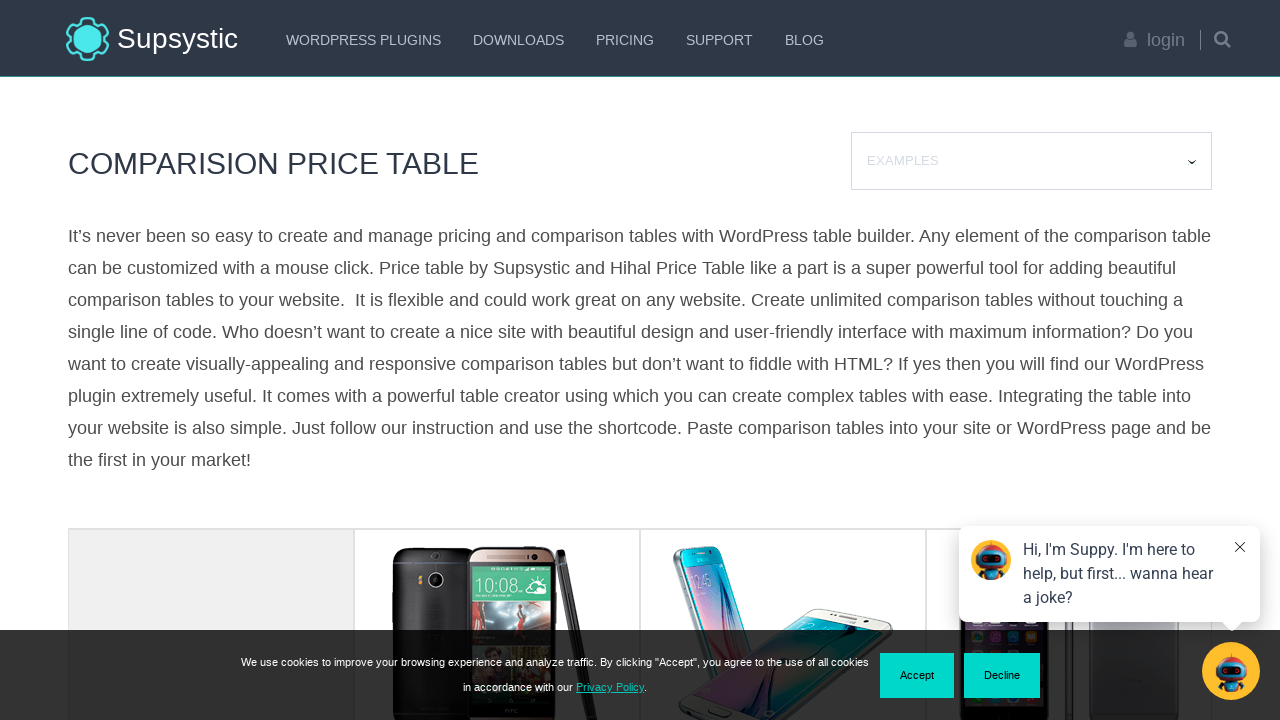

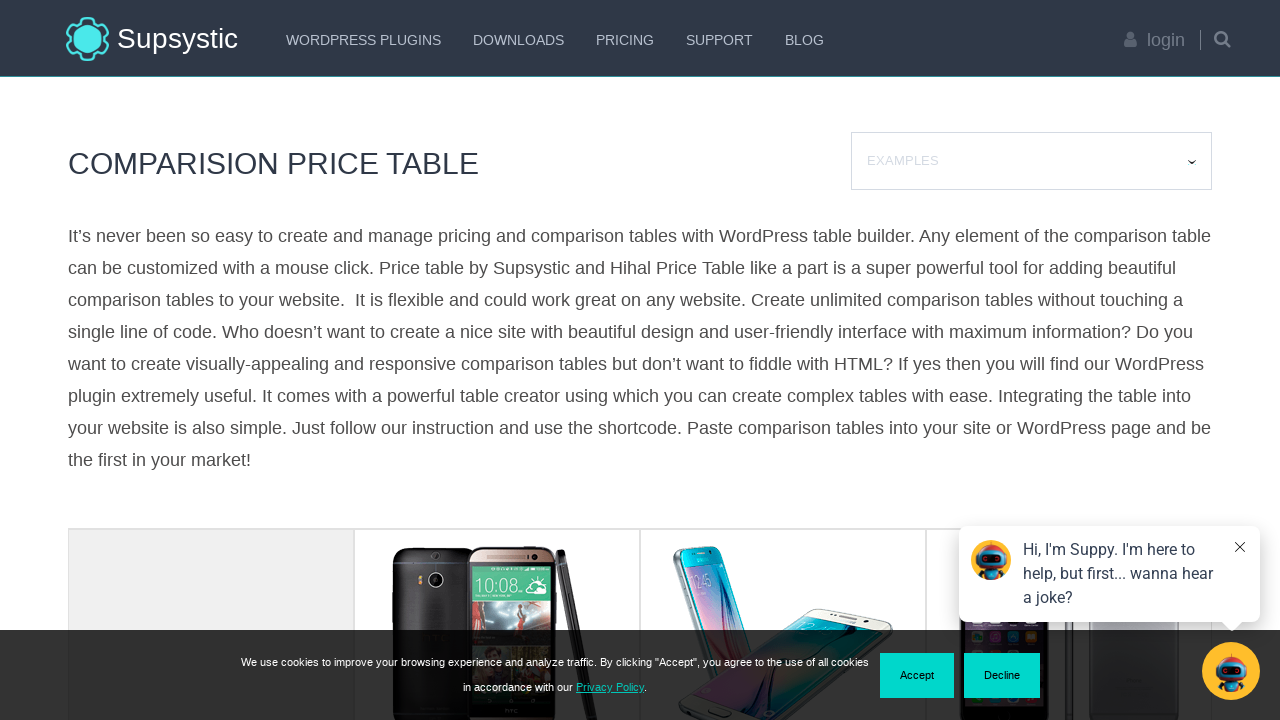